Tests file download functionality by scrolling to a text area element and clicking the download button on a demo automation testing site.

Starting URL: https://demo.automationtesting.in/FileDownload.html

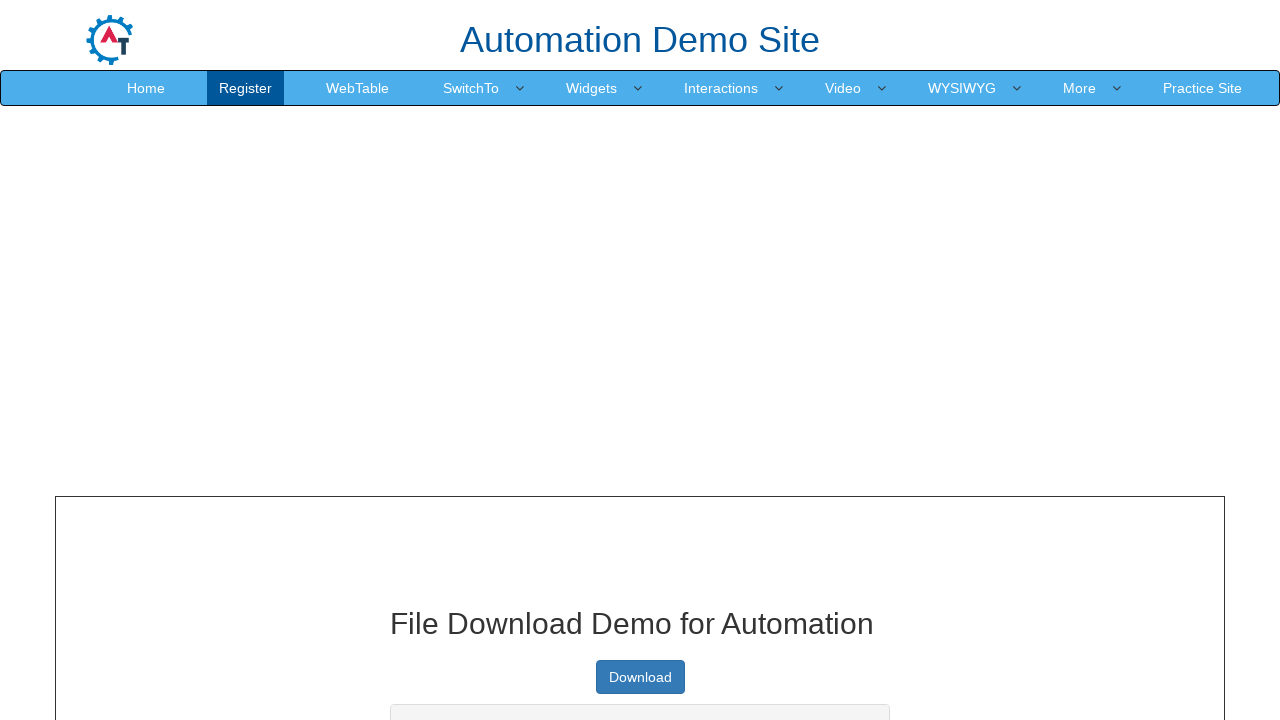

Located text area element with id 'textbox'
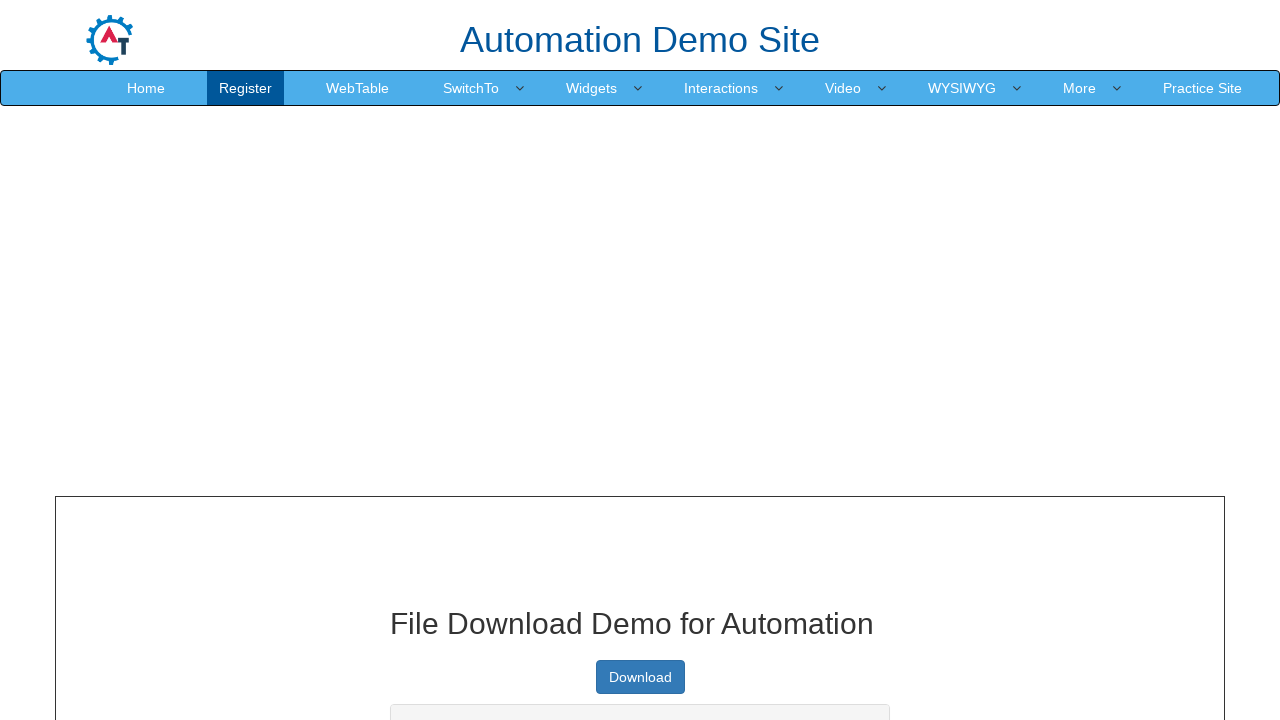

Scrolled text area element into view
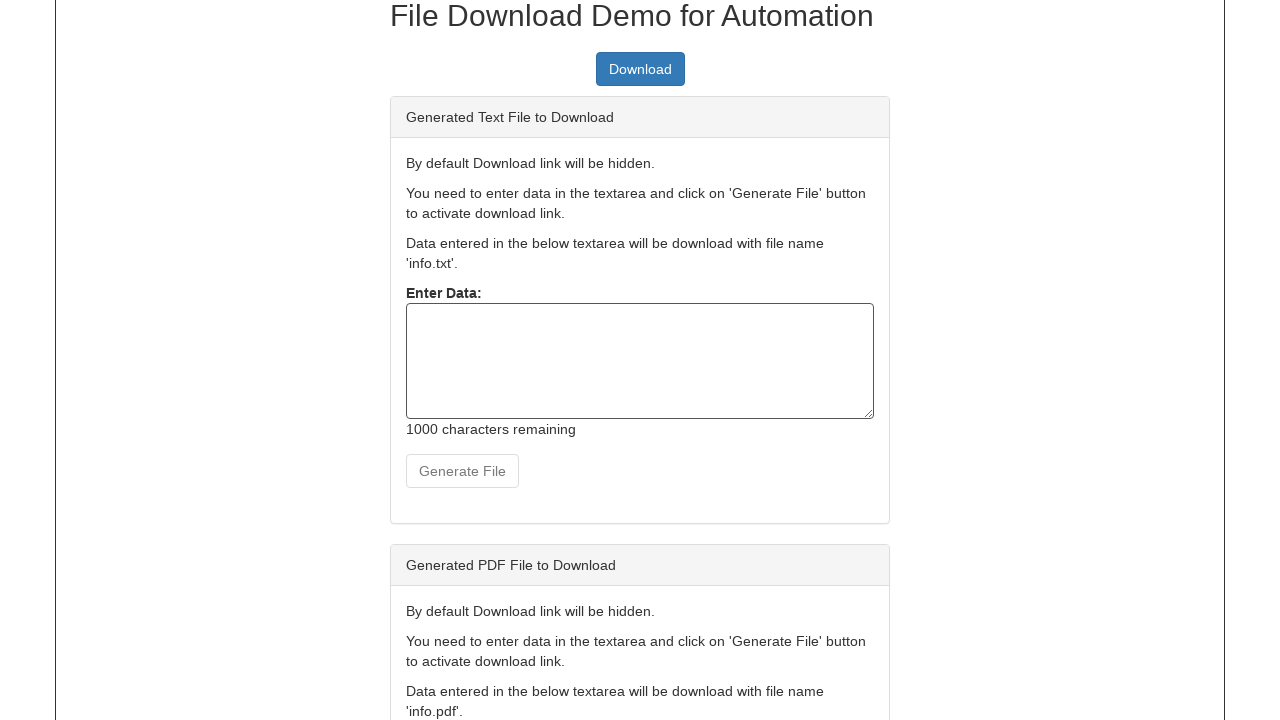

Clicked the download button at (640, 69) on a.btn.btn-primary
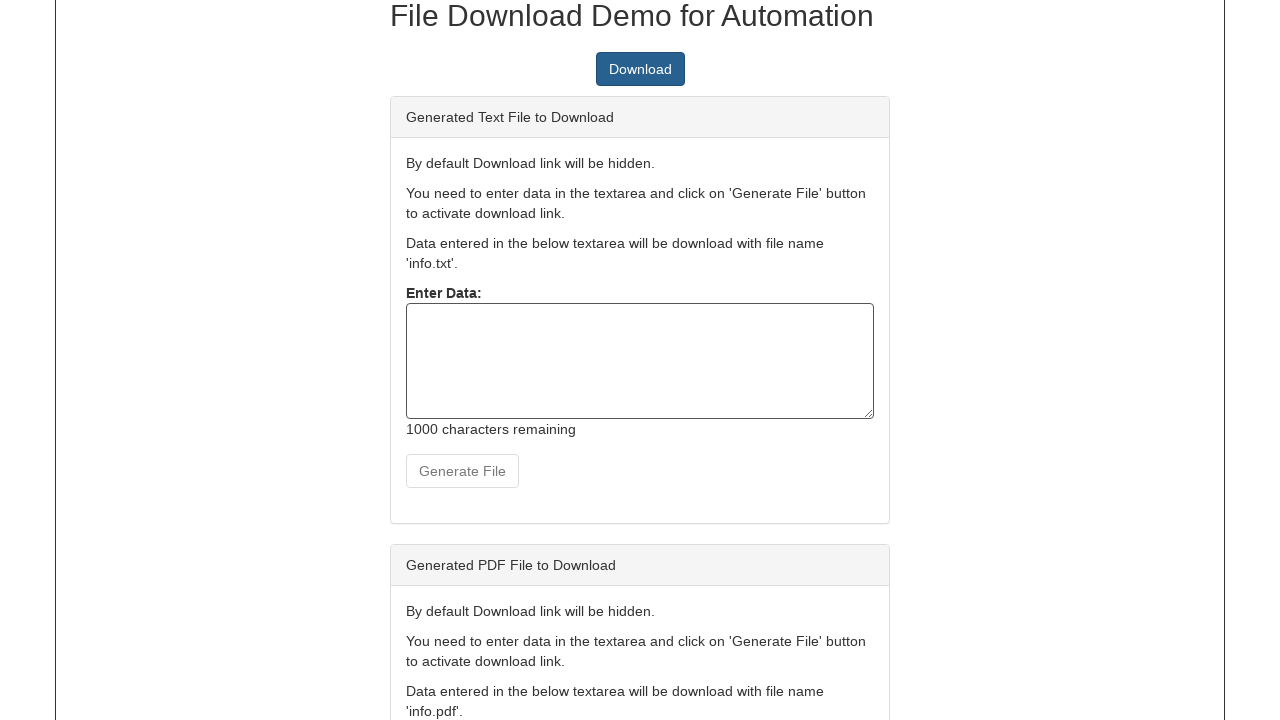

Waited 2 seconds for download to complete
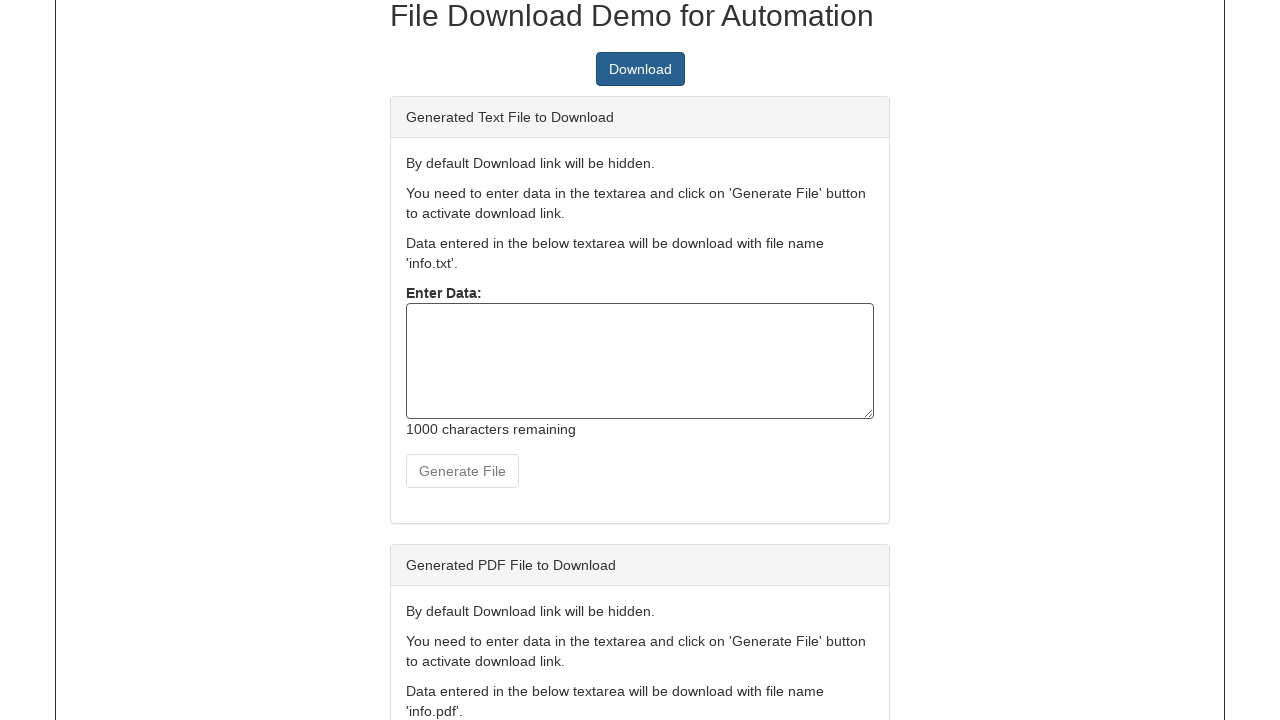

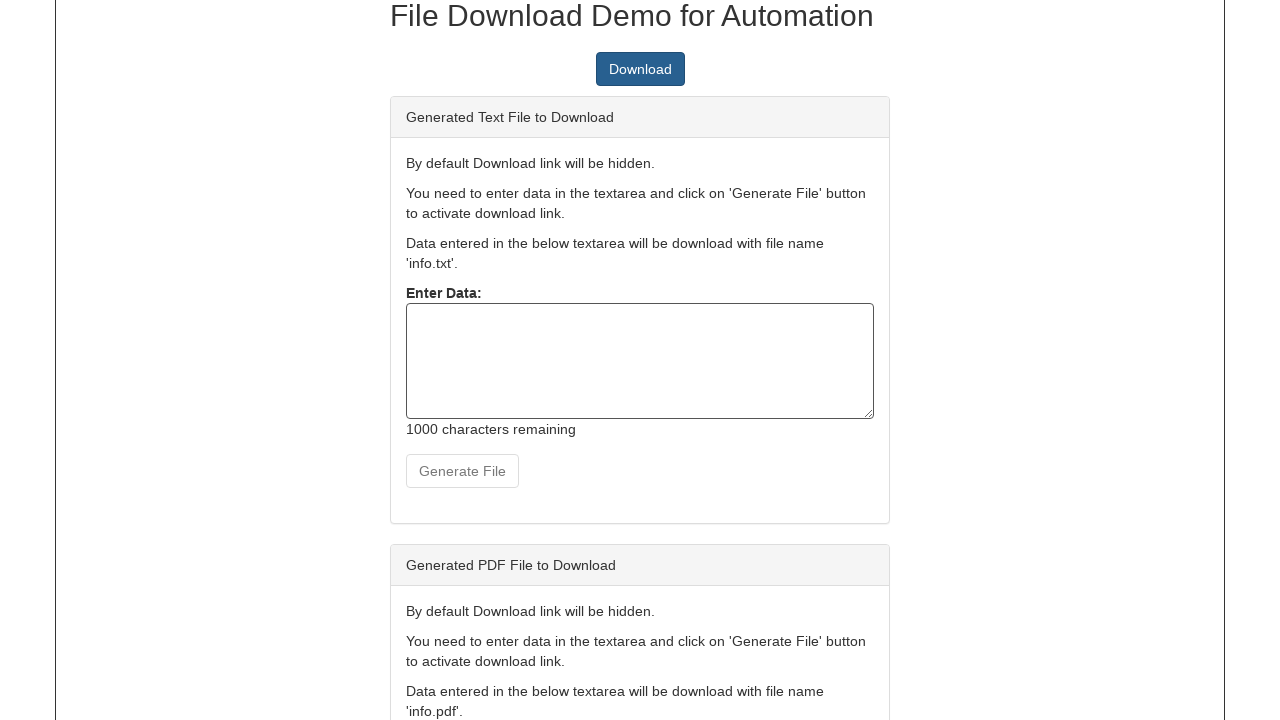